Navigates to a JavaScript-rendered quotes page, waits for quotes to load, and clicks through to the next page of quotes to verify pagination works.

Starting URL: https://quotes.toscrape.com/js/

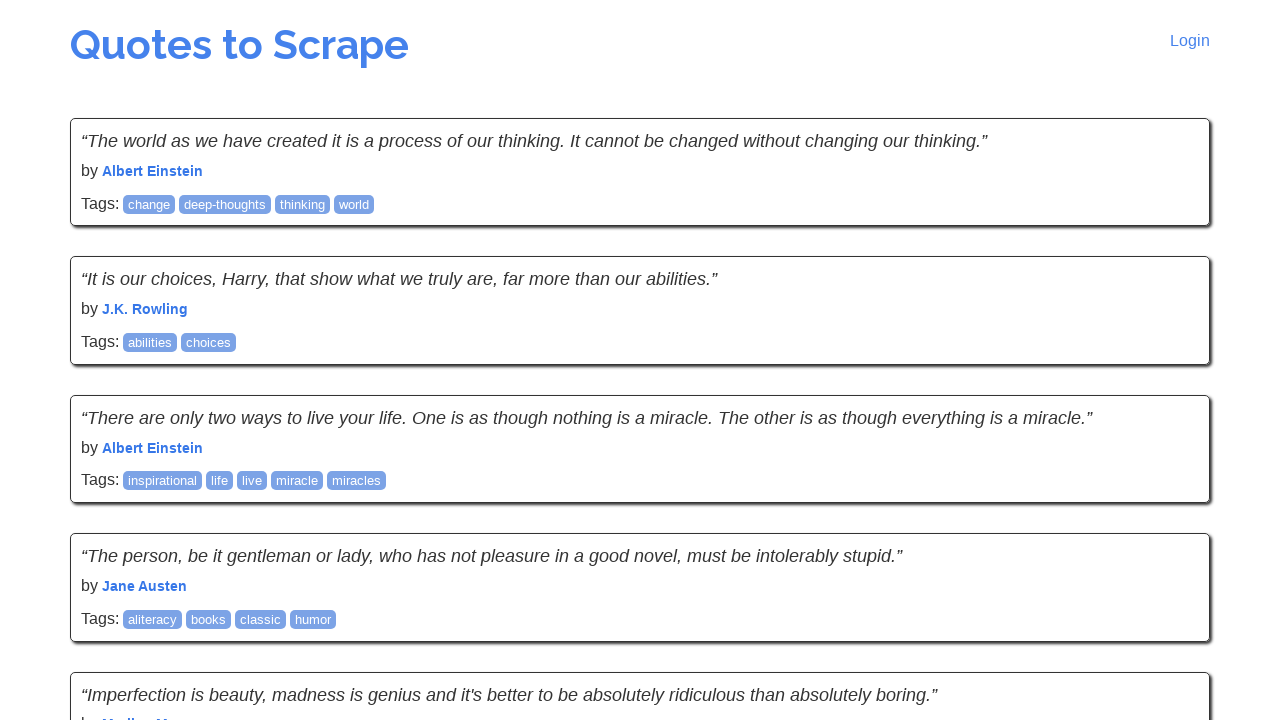

Waited for quotes to load on JS-rendered page
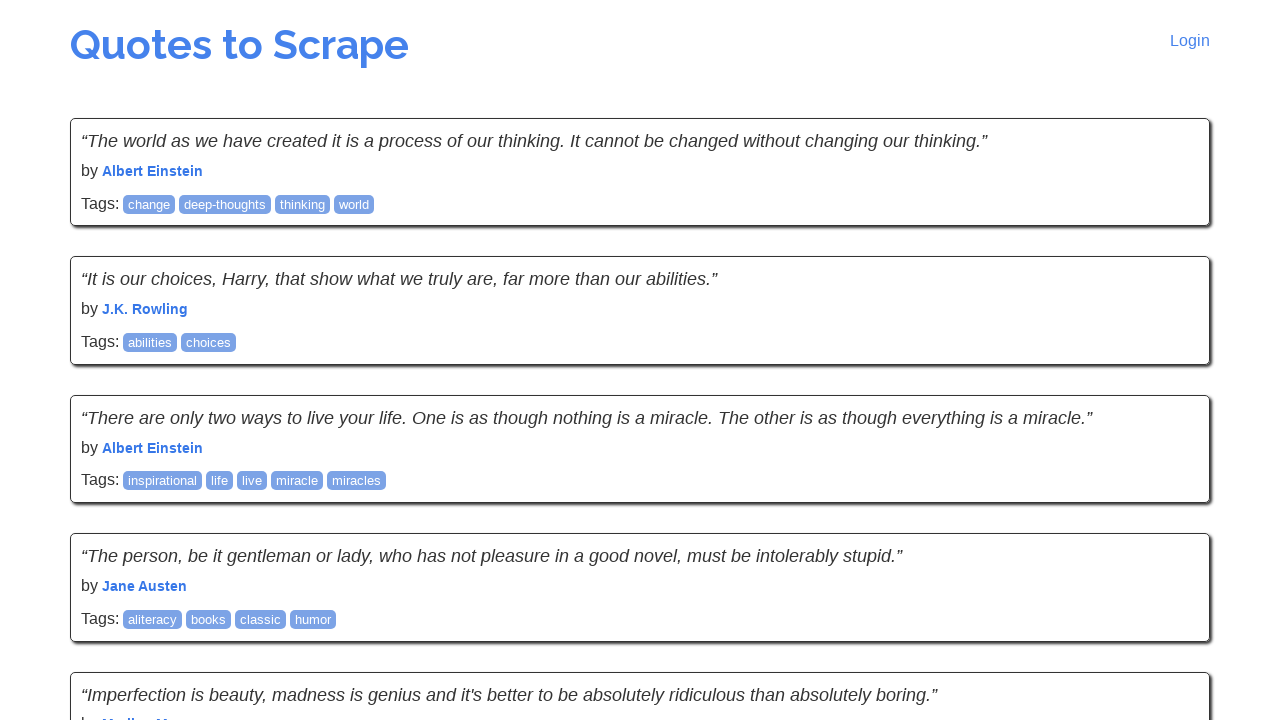

Verified quote text elements are displayed
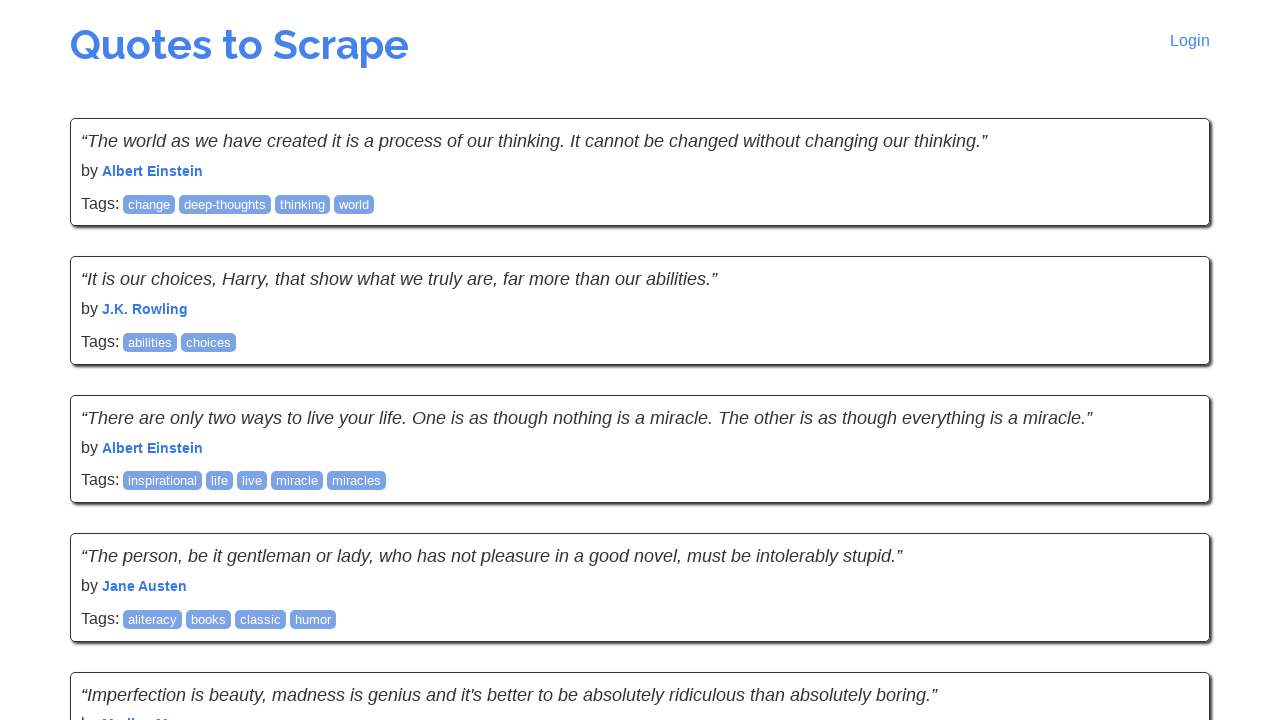

Verified author elements are displayed
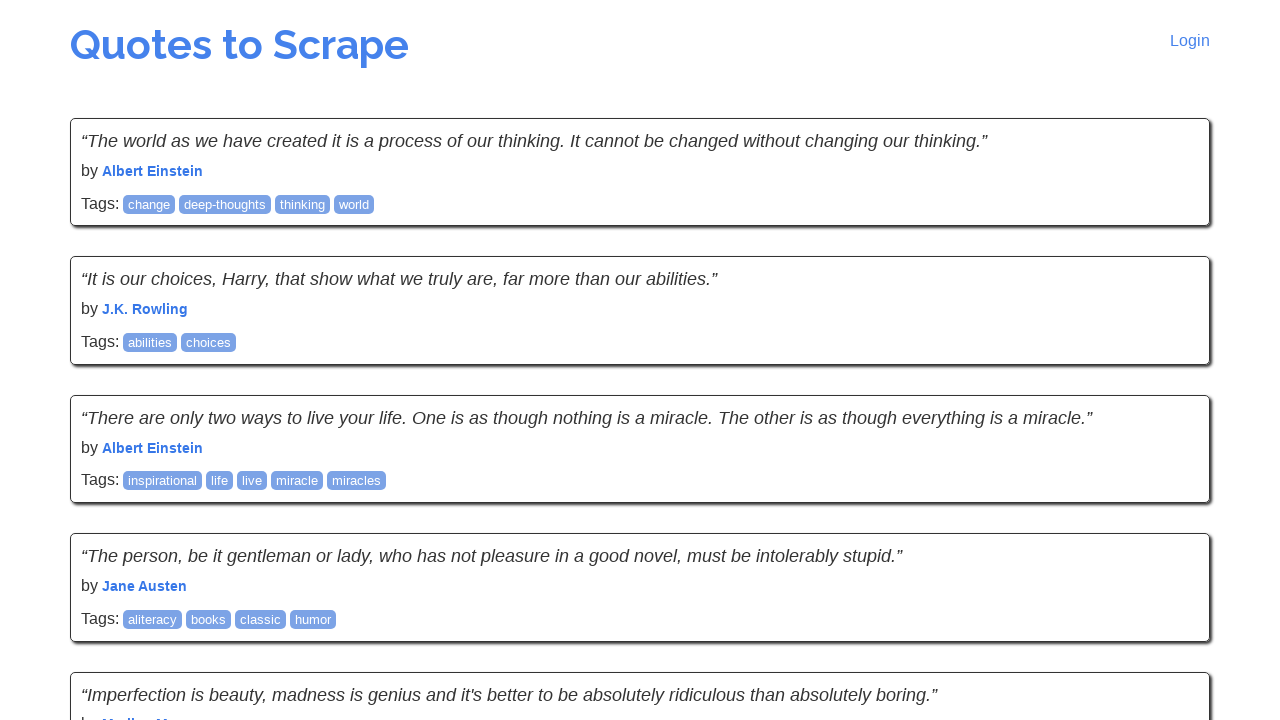

Located next page link element
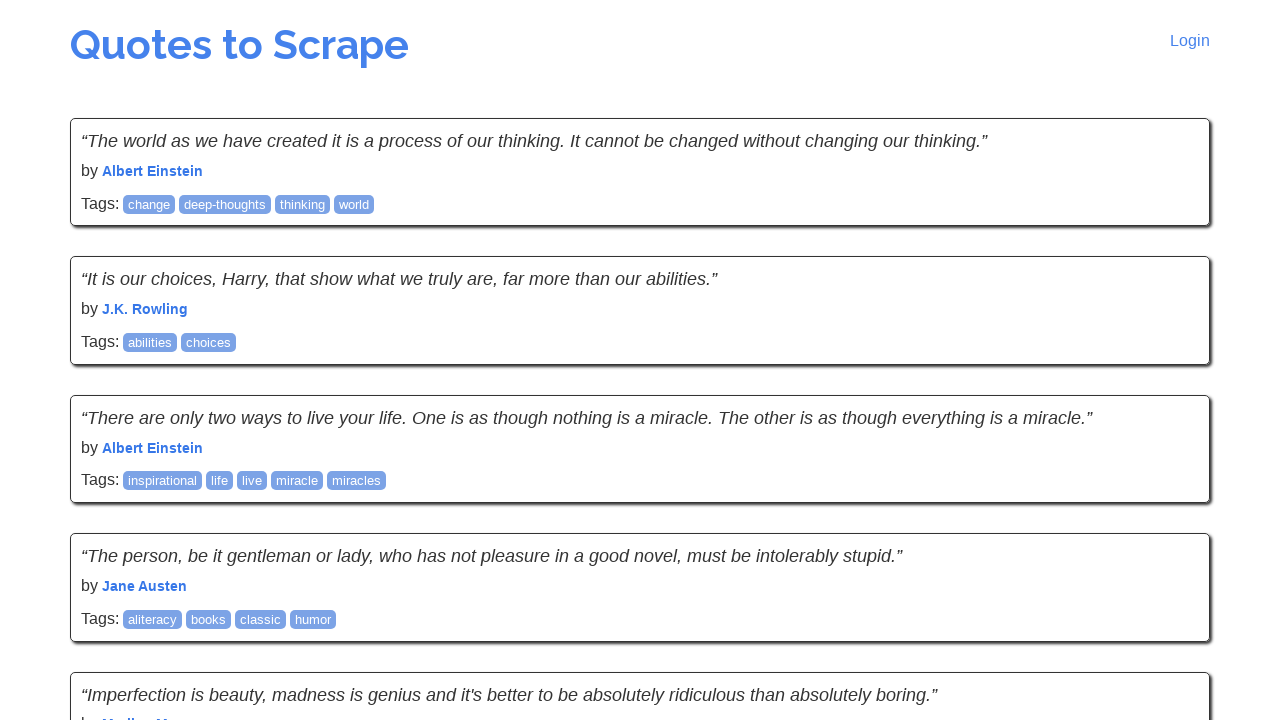

Clicked next page link to navigate to page 2
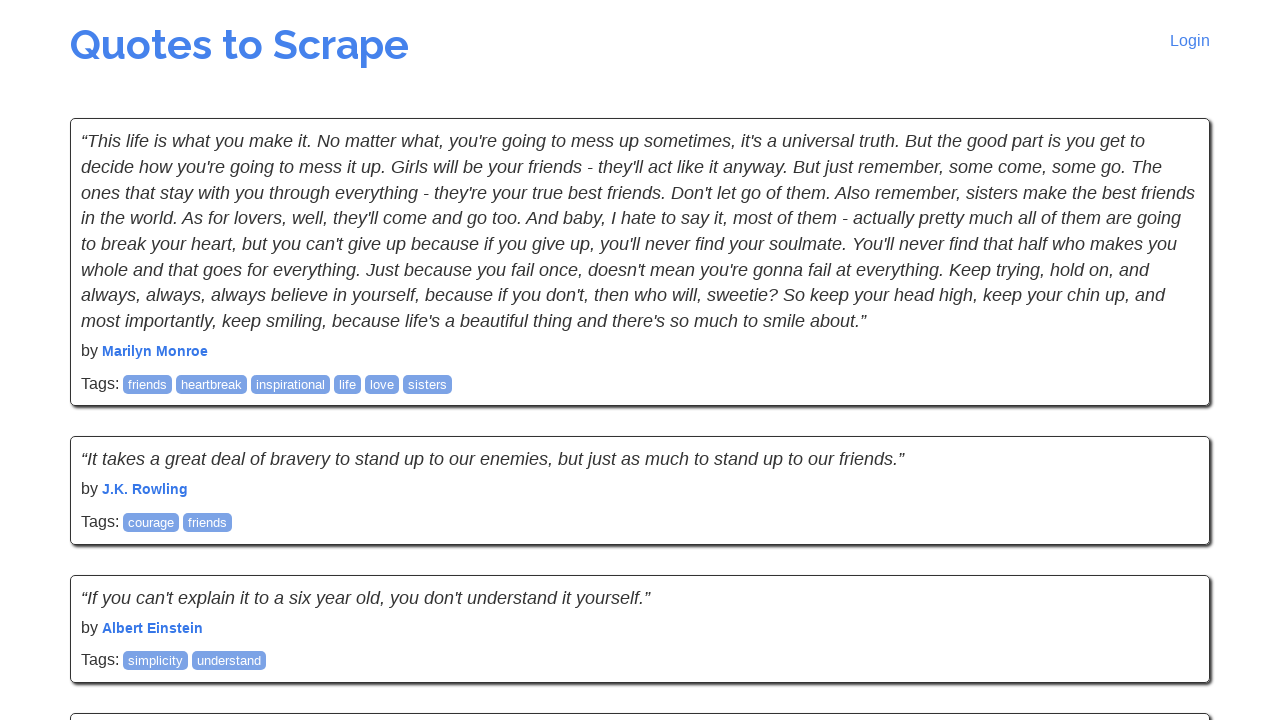

Waited for quotes on next page to load and verified pagination works
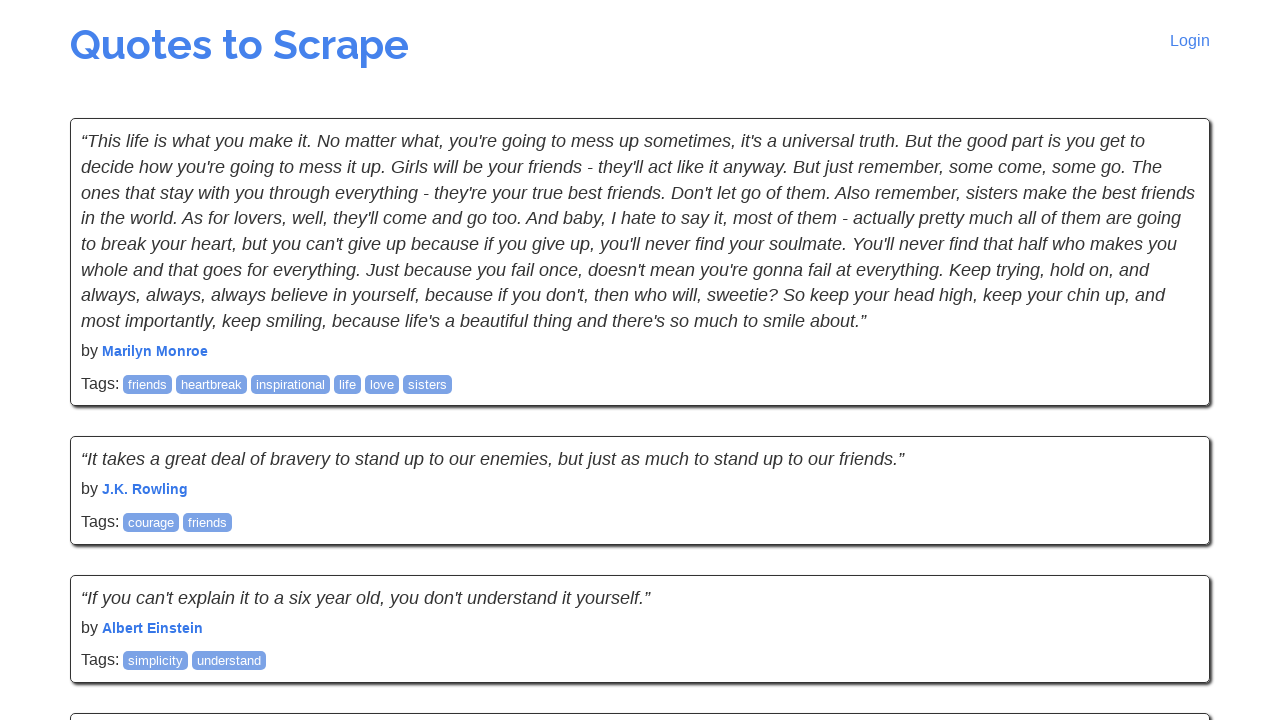

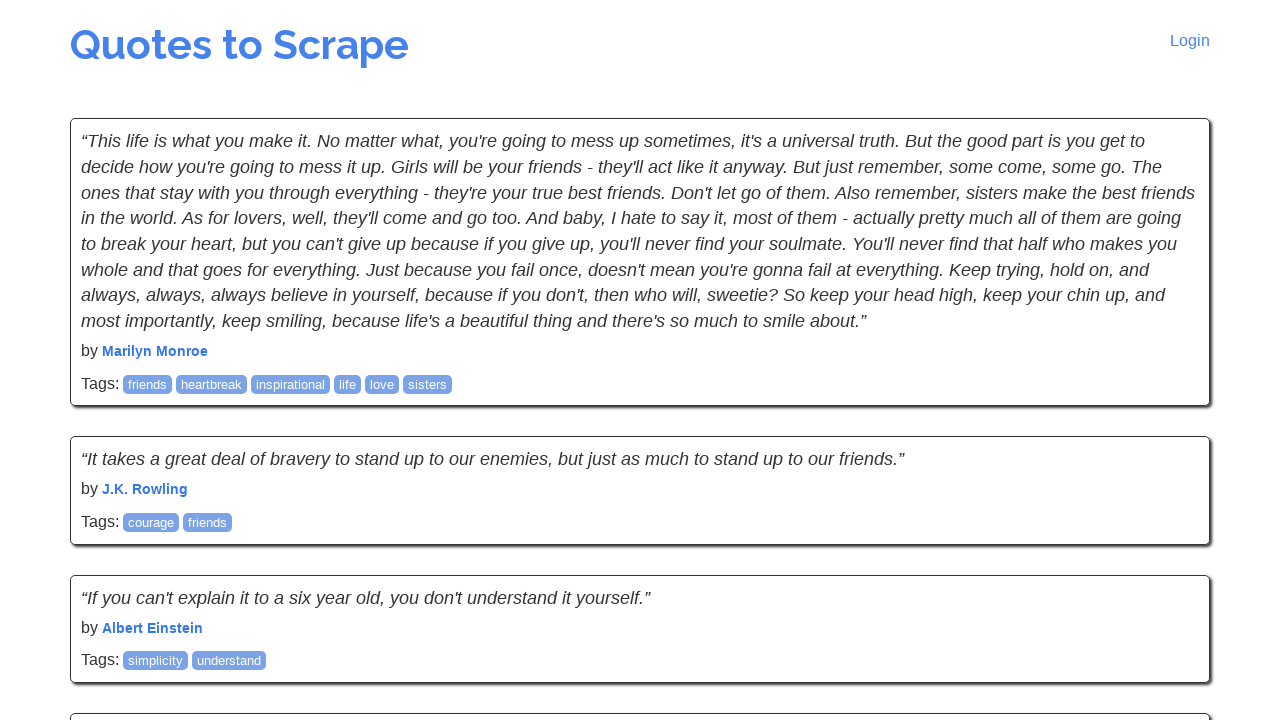